Navigates to a funeral park website in Mexico and verifies the page loads successfully

Starting URL: http://www.parquefuneralguadalupe.com.mx/

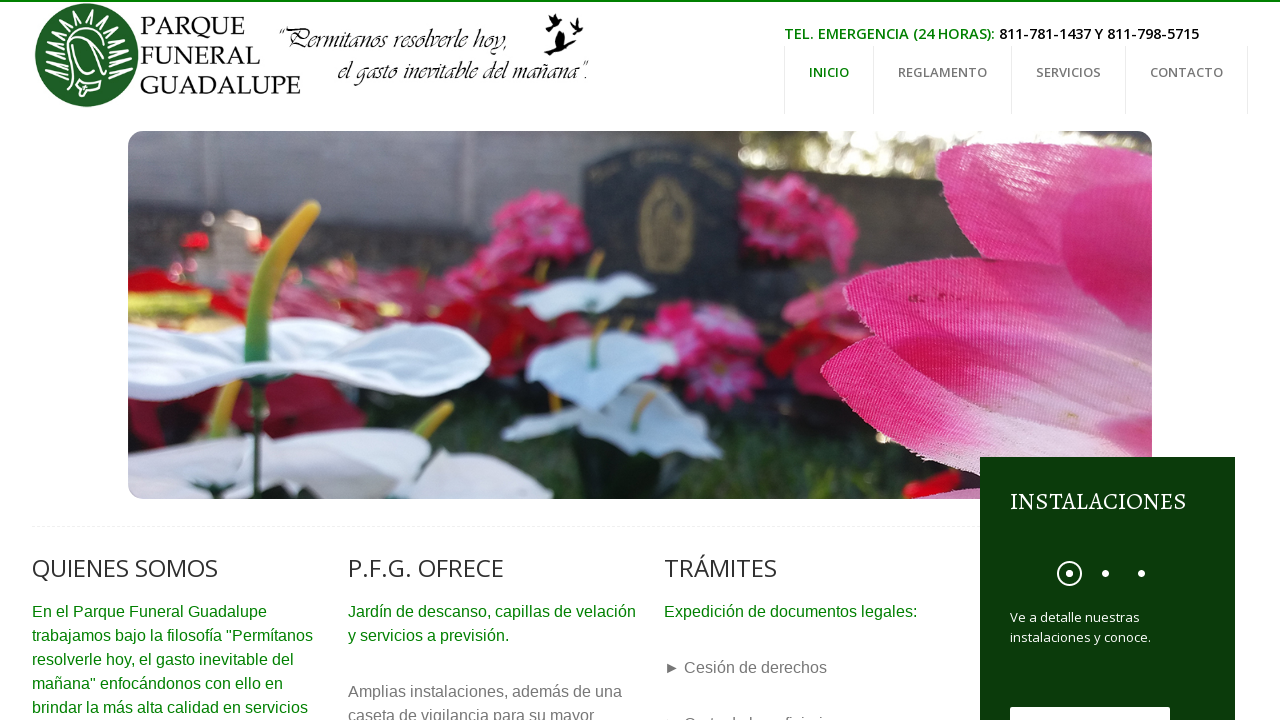

Waited for page to reach domcontentloaded state
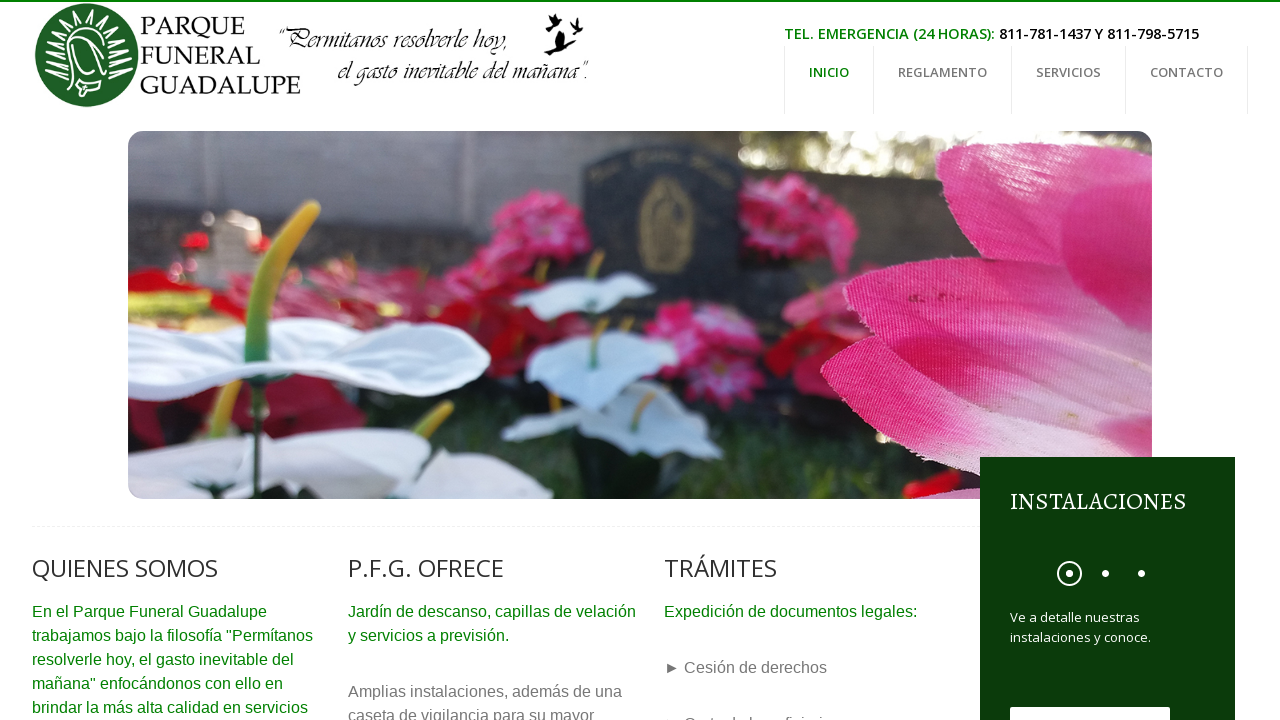

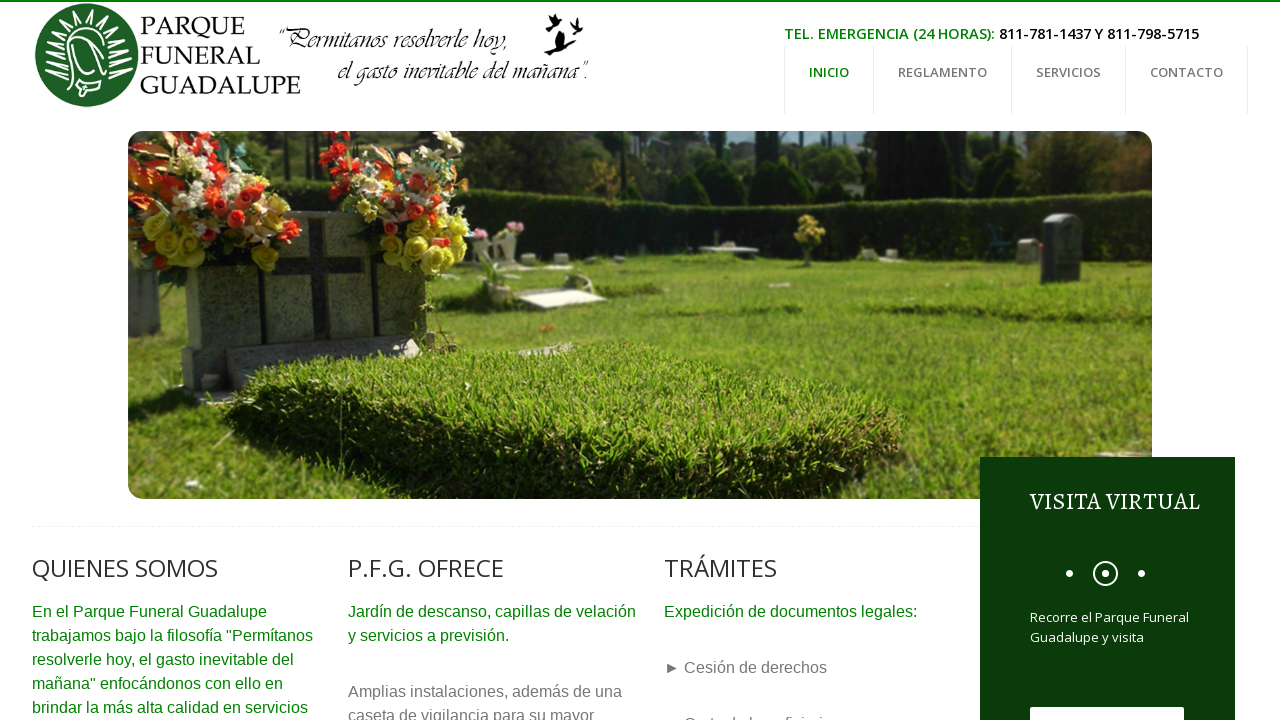